Navigates to the GeeksforGeeks homepage and verifies the page loads successfully by checking the page title.

Starting URL: https://www.geeksforgeeks.org

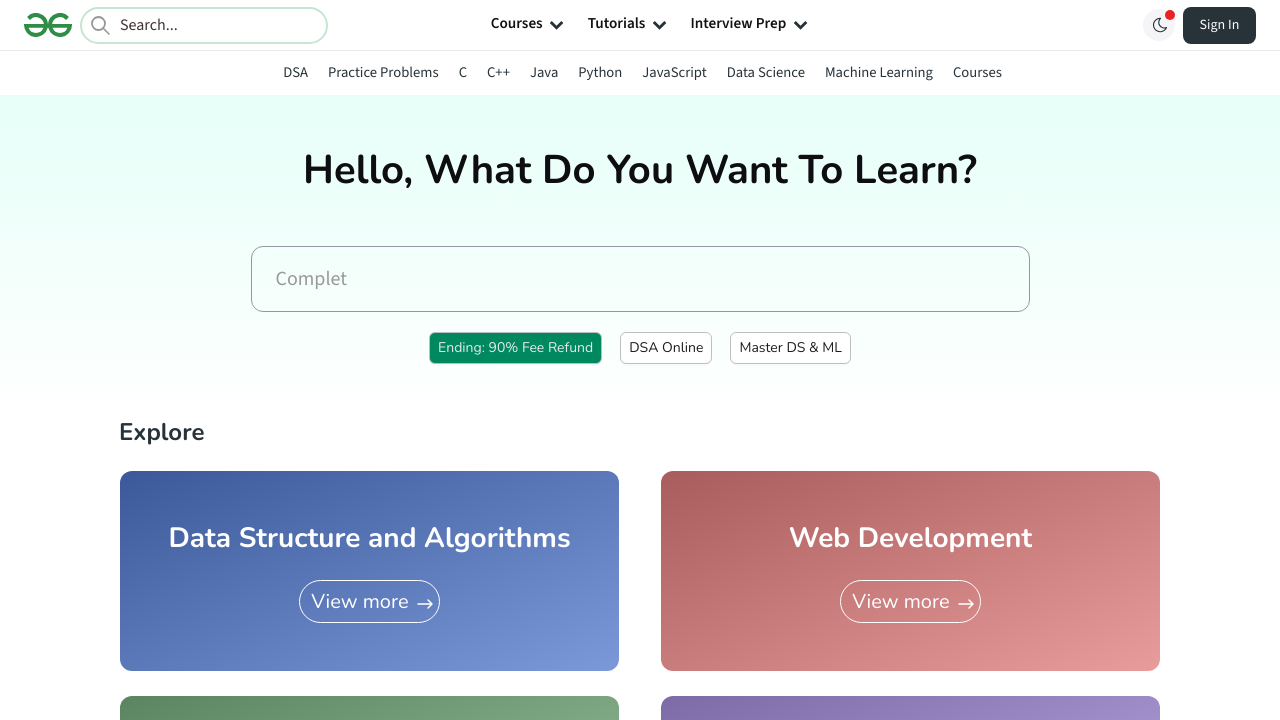

Waited for page DOM content to load
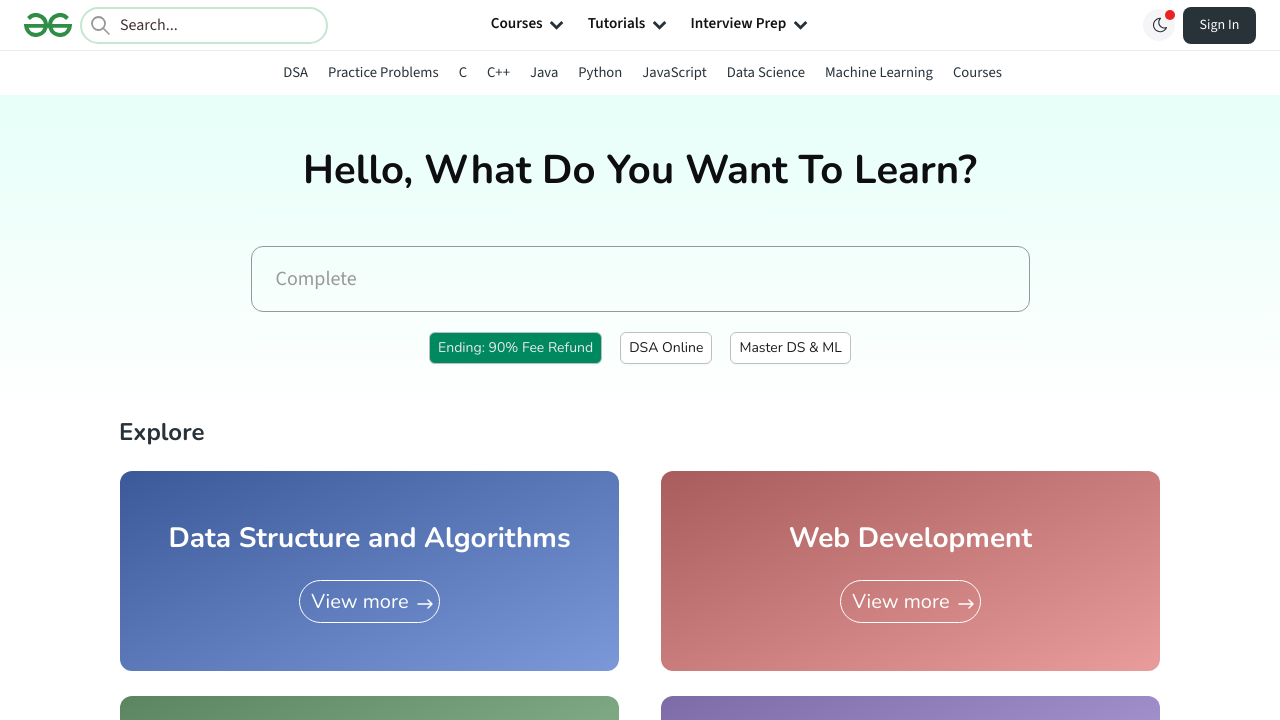

Verified page title contains 'GeeksforGeeks'
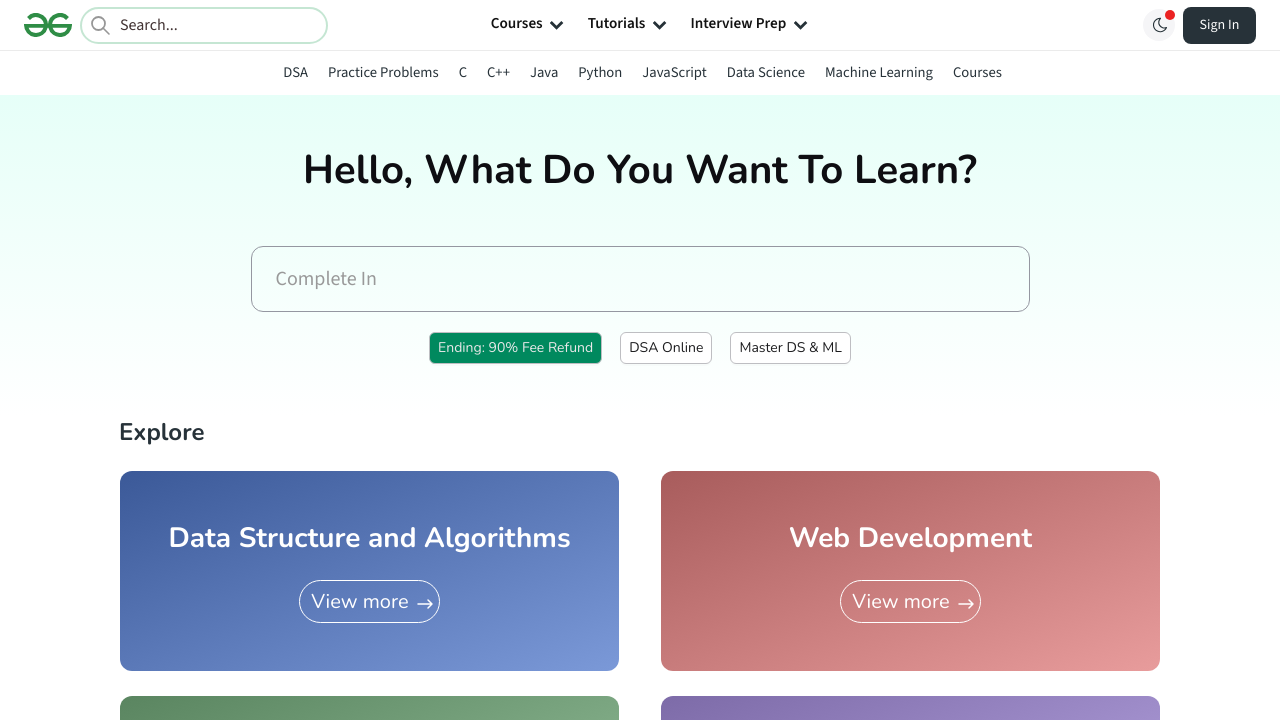

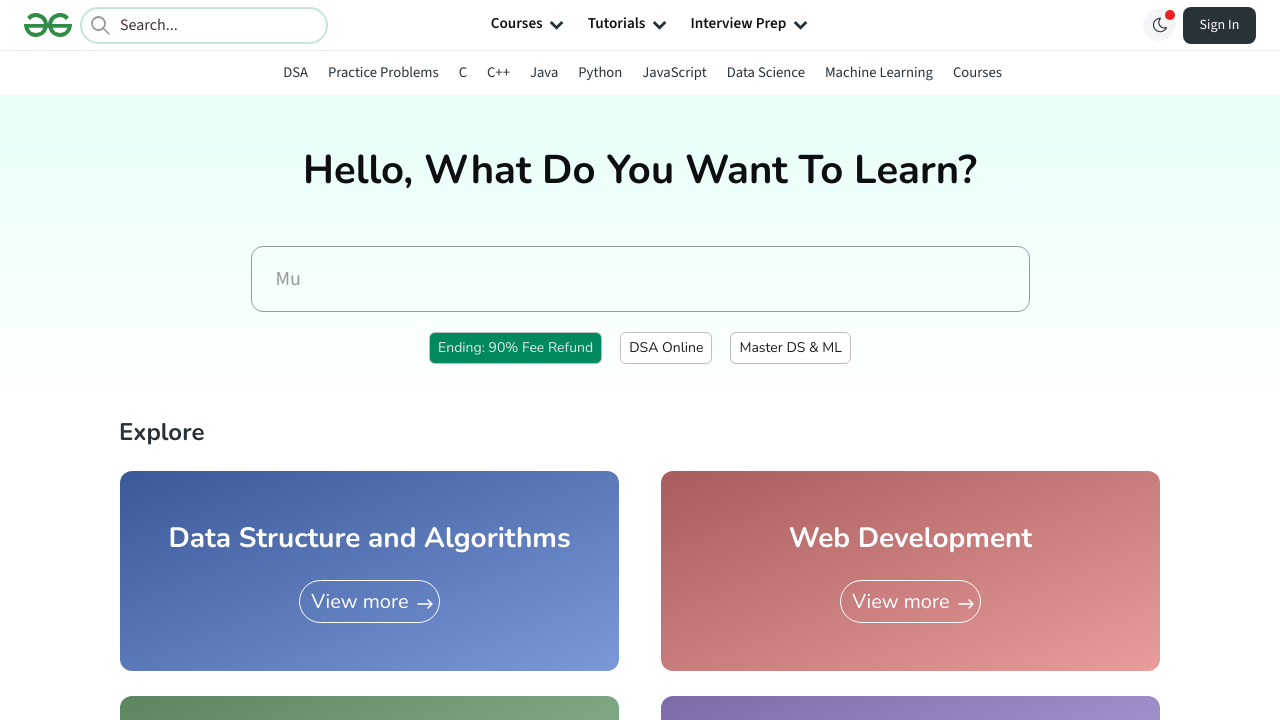